Tests registration form validation when confirm email does not match original email

Starting URL: https://alada.vn/tai-khoan/dang-ky.html

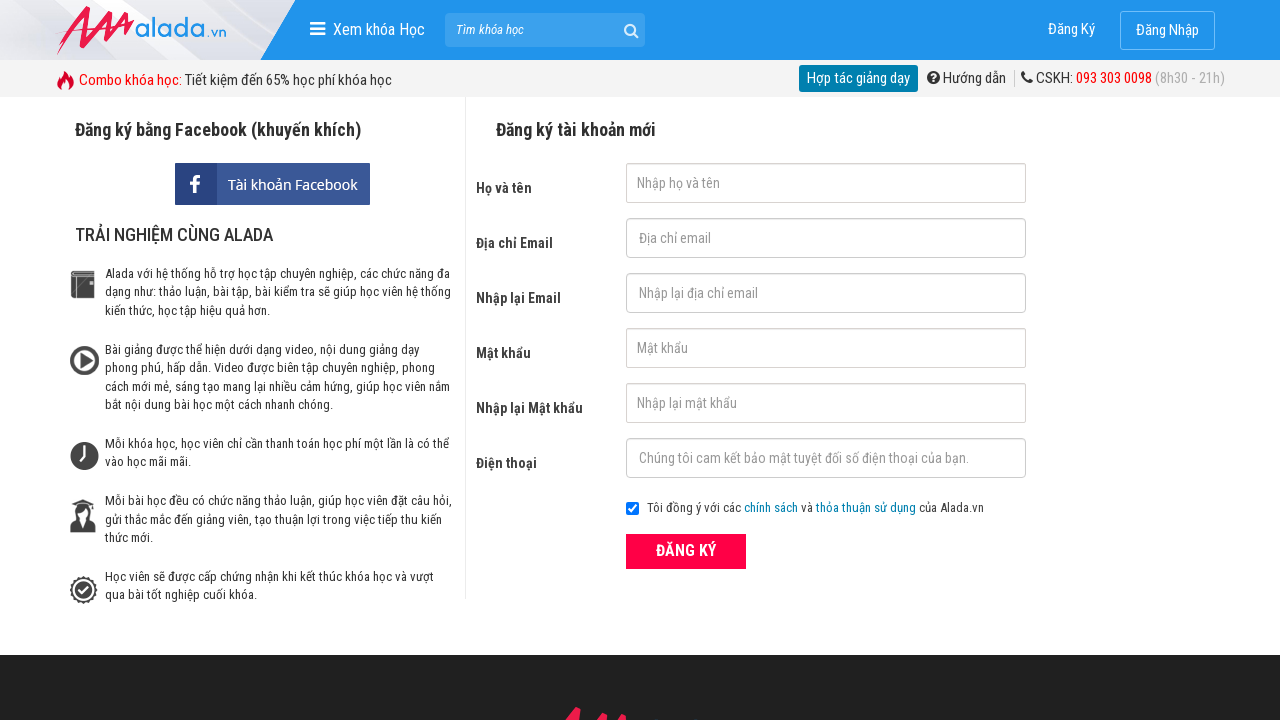

Filled first name field with 'John Kennedy' on #txtFirstname
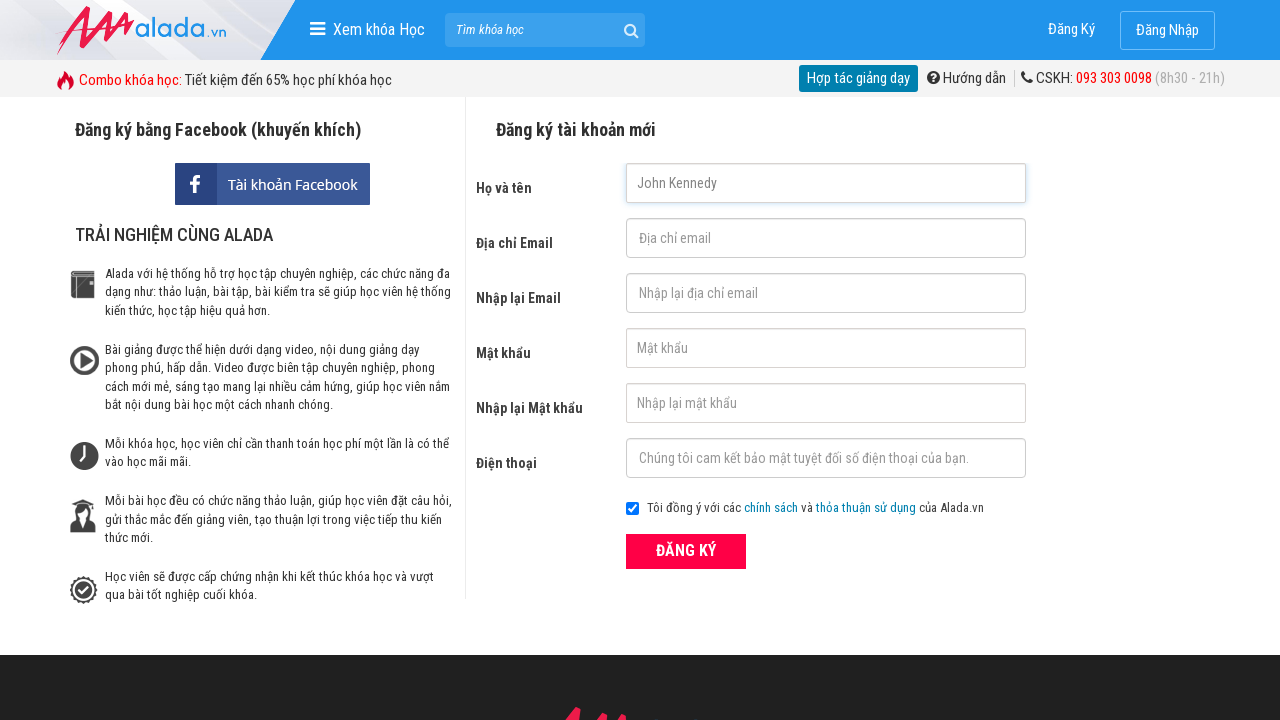

Filled email field with 'johnwick@gmail.net' on #txtEmail
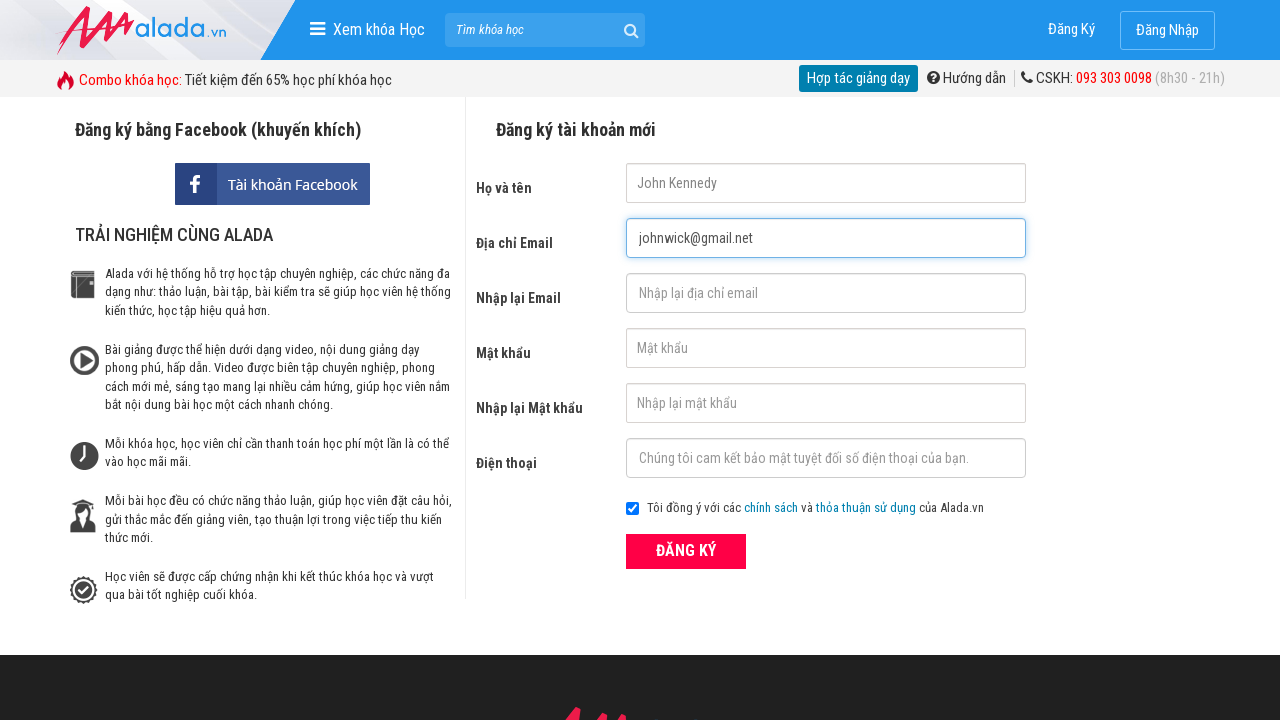

Filled confirm email field with mismatched email 'johnwick@gmail.com' on #txtCEmail
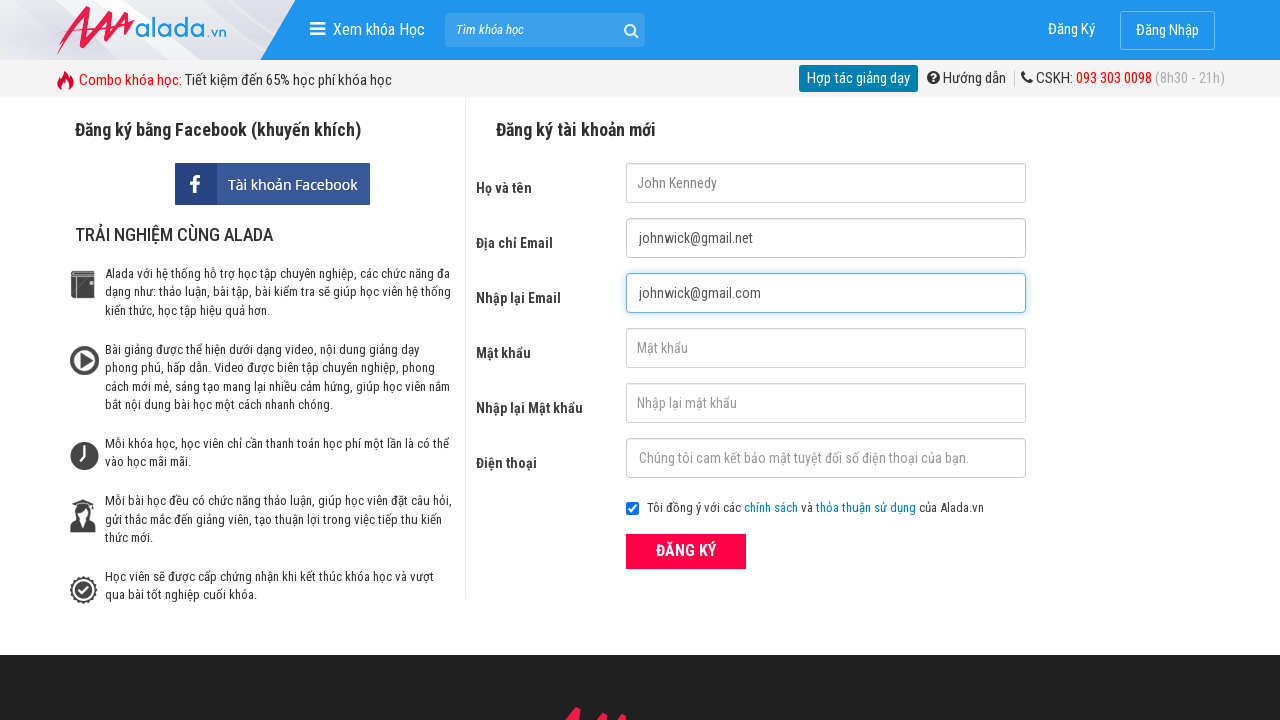

Filled password field with '123456' on #txtPassword
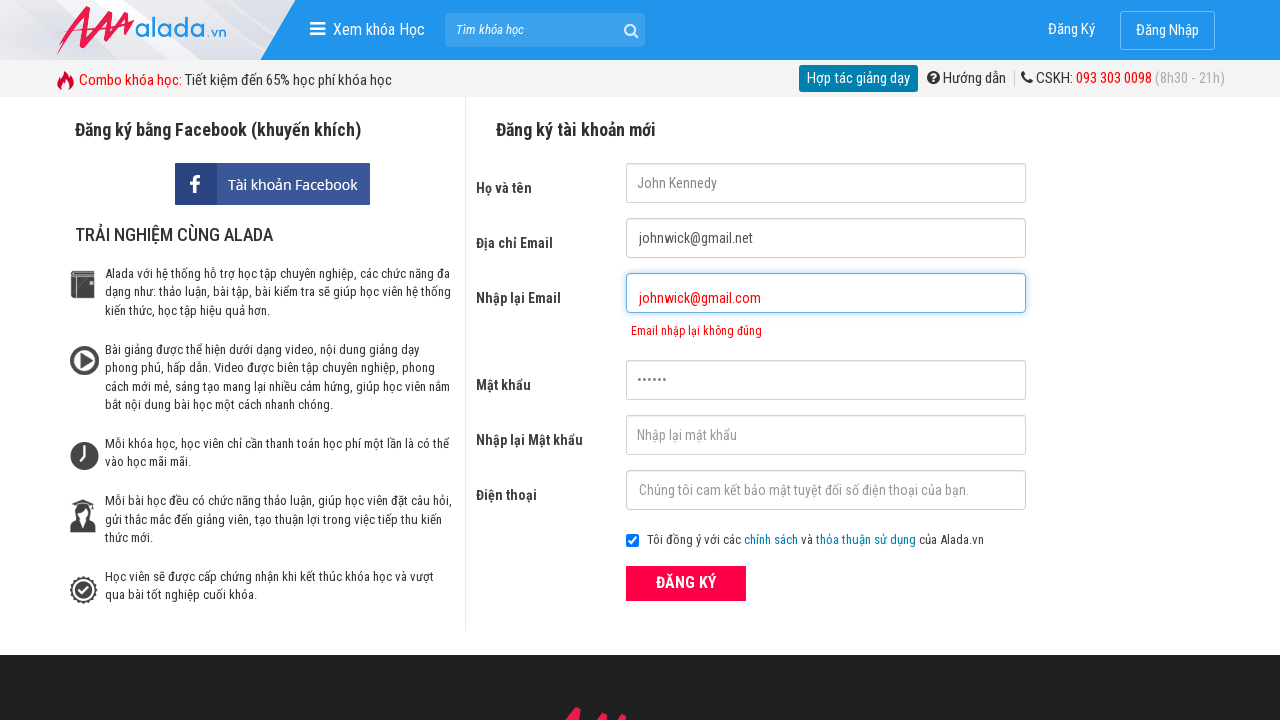

Filled confirm password field with '123456' on #txtCPassword
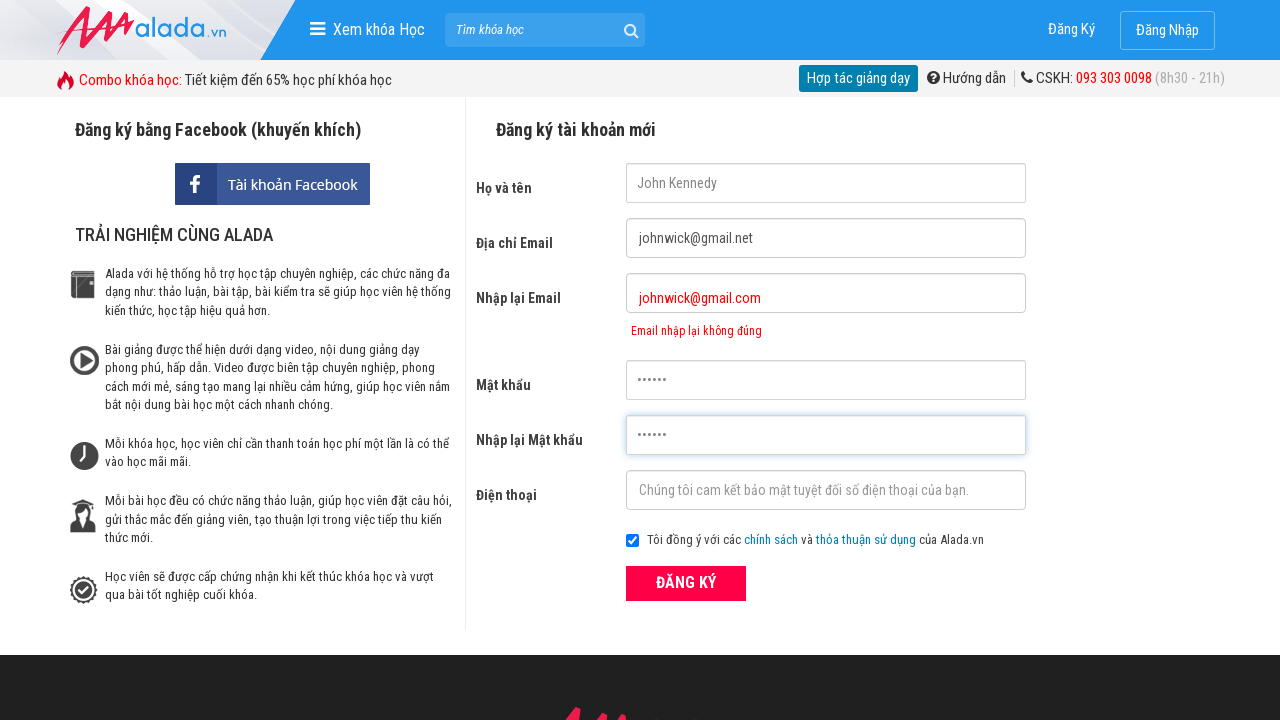

Filled phone field with '0364697180' on #txtPhone
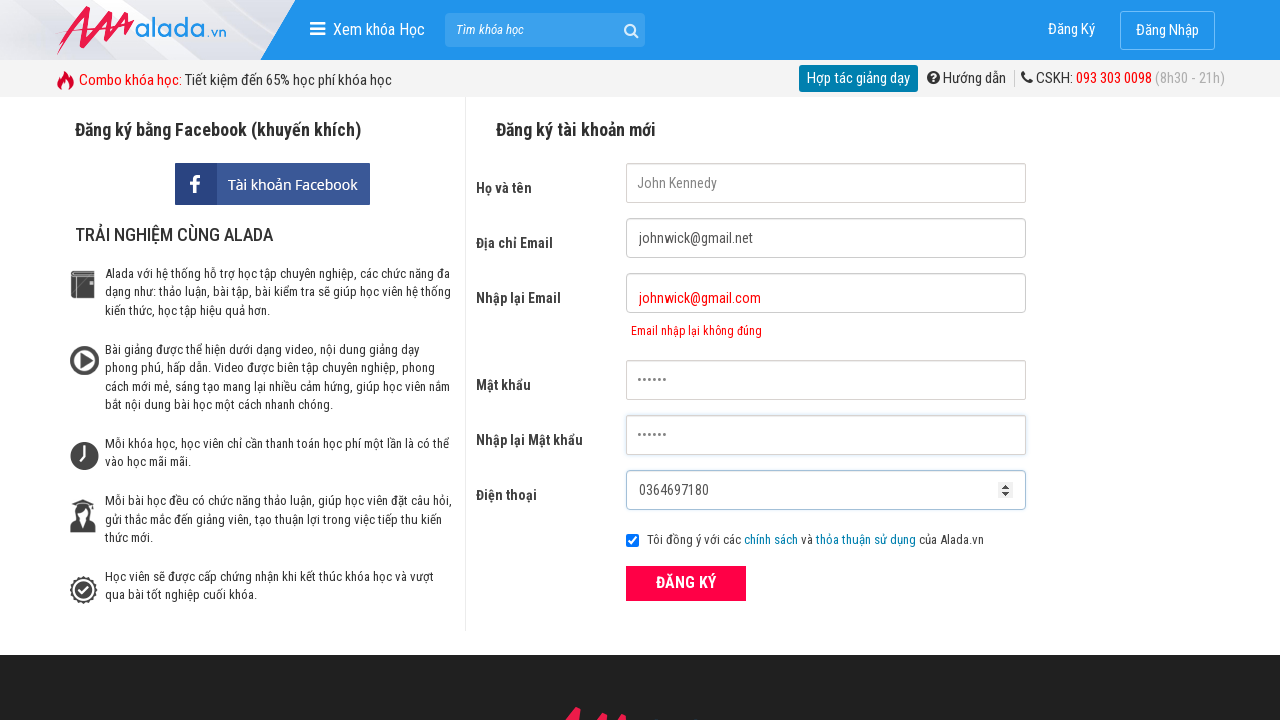

Clicked submit button to register at (686, 583) on xpath=//div[@class='field_btn']//button
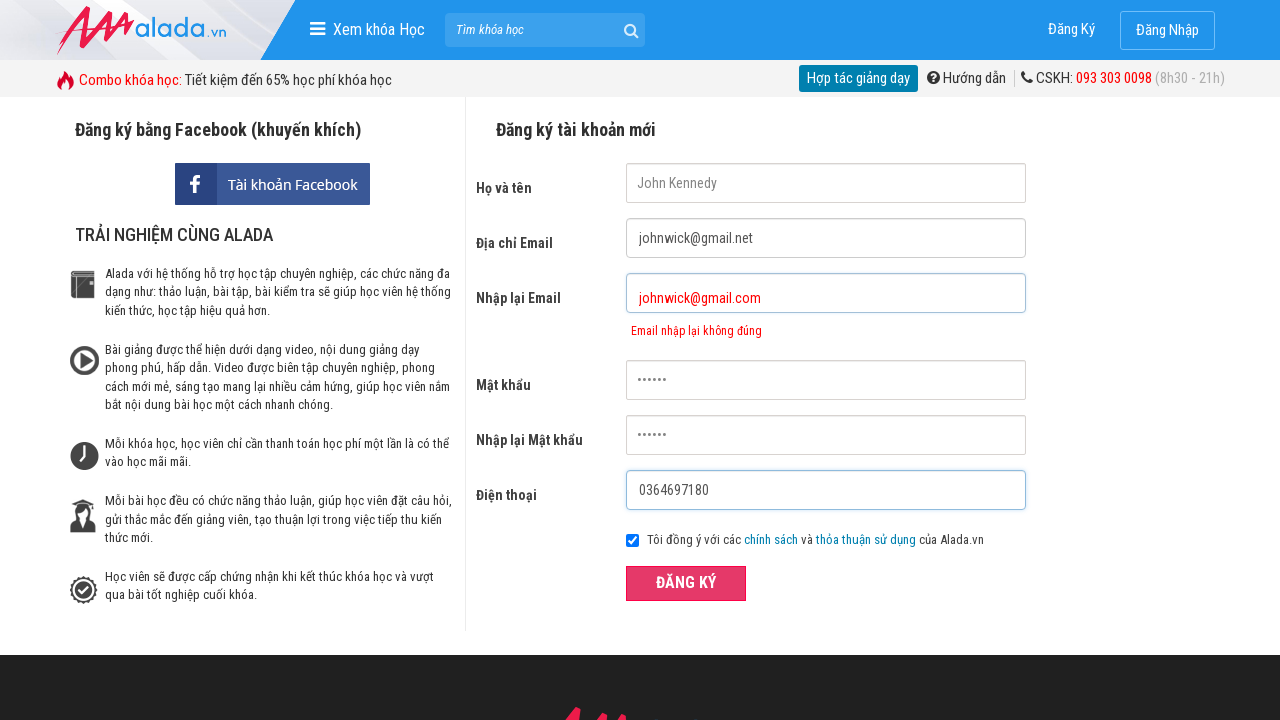

Email mismatch error message appeared
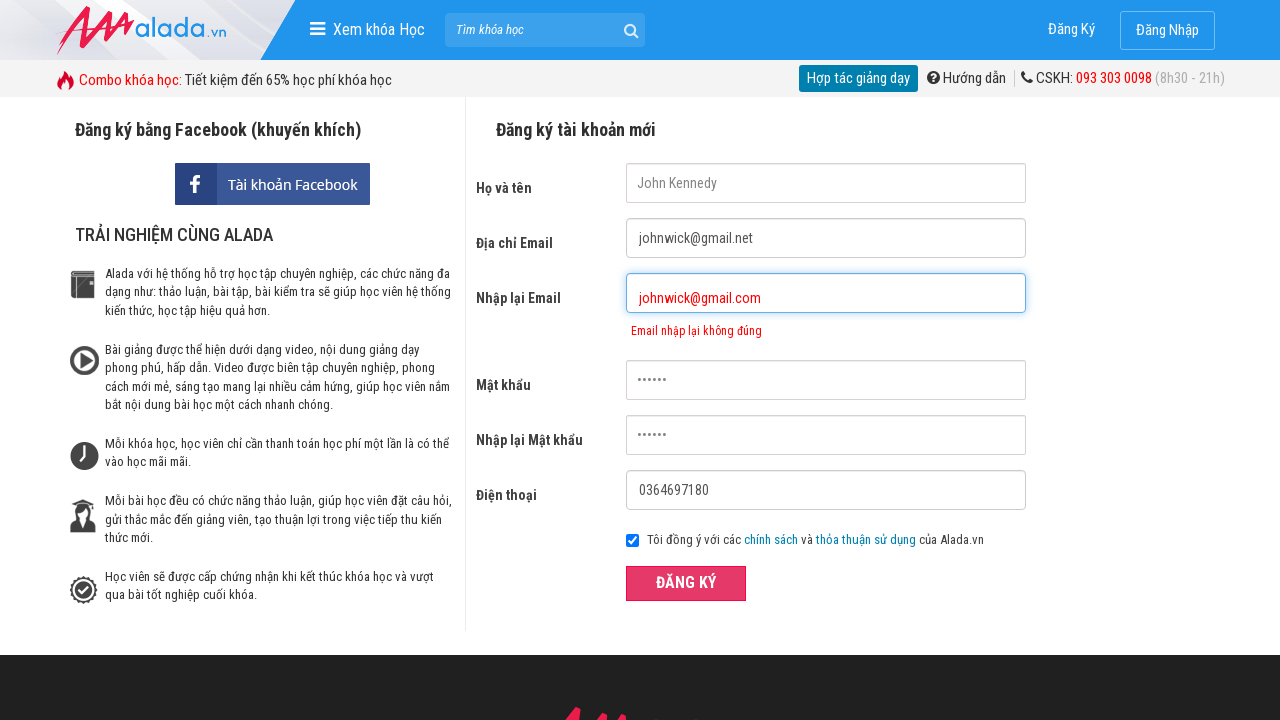

Verified error message matches expected text 'Email nhập lại không đúng'
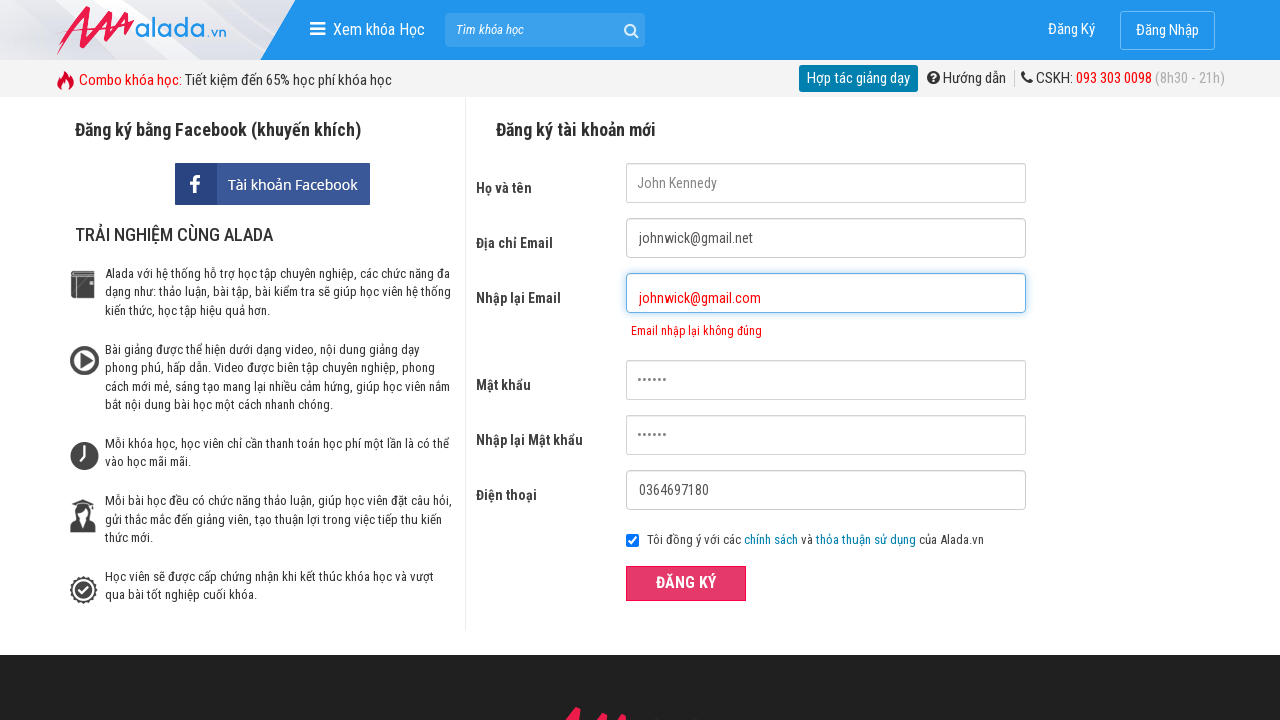

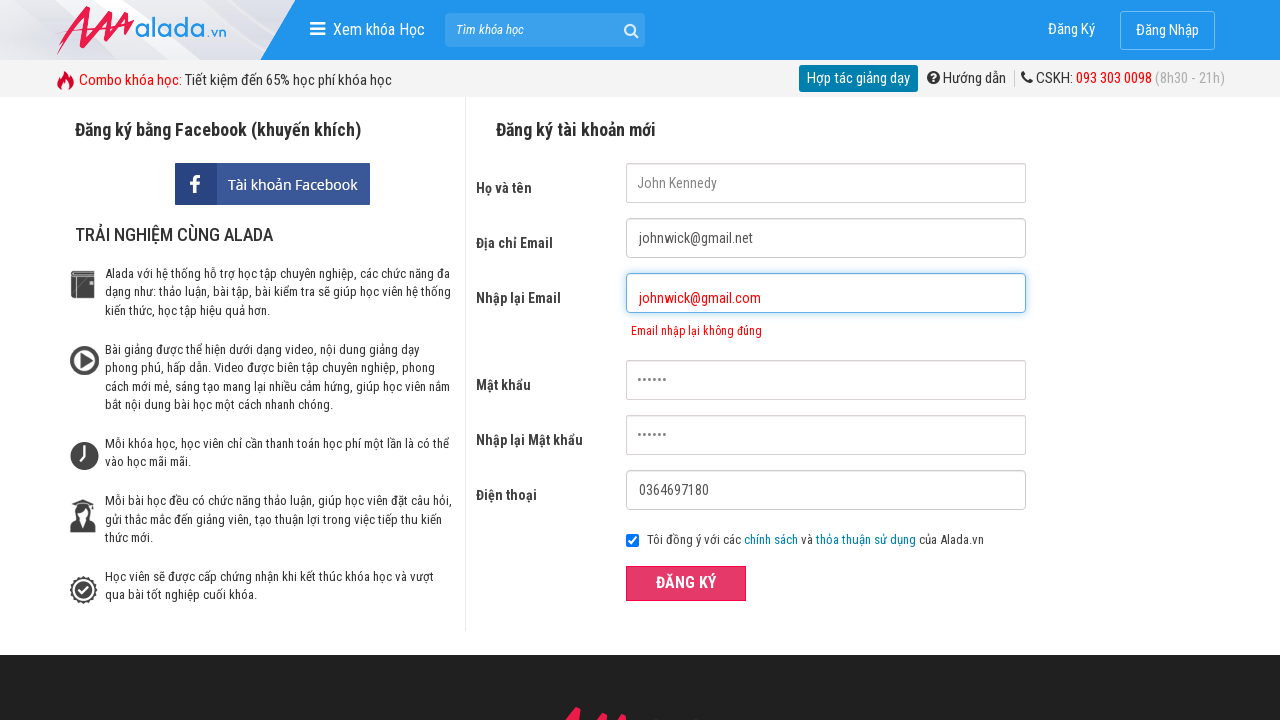